Tests handling of child windows by clicking a document link that opens a new page and reading text from the new page.

Starting URL: https://rahulshettyacademy.com/loginpagePractise/

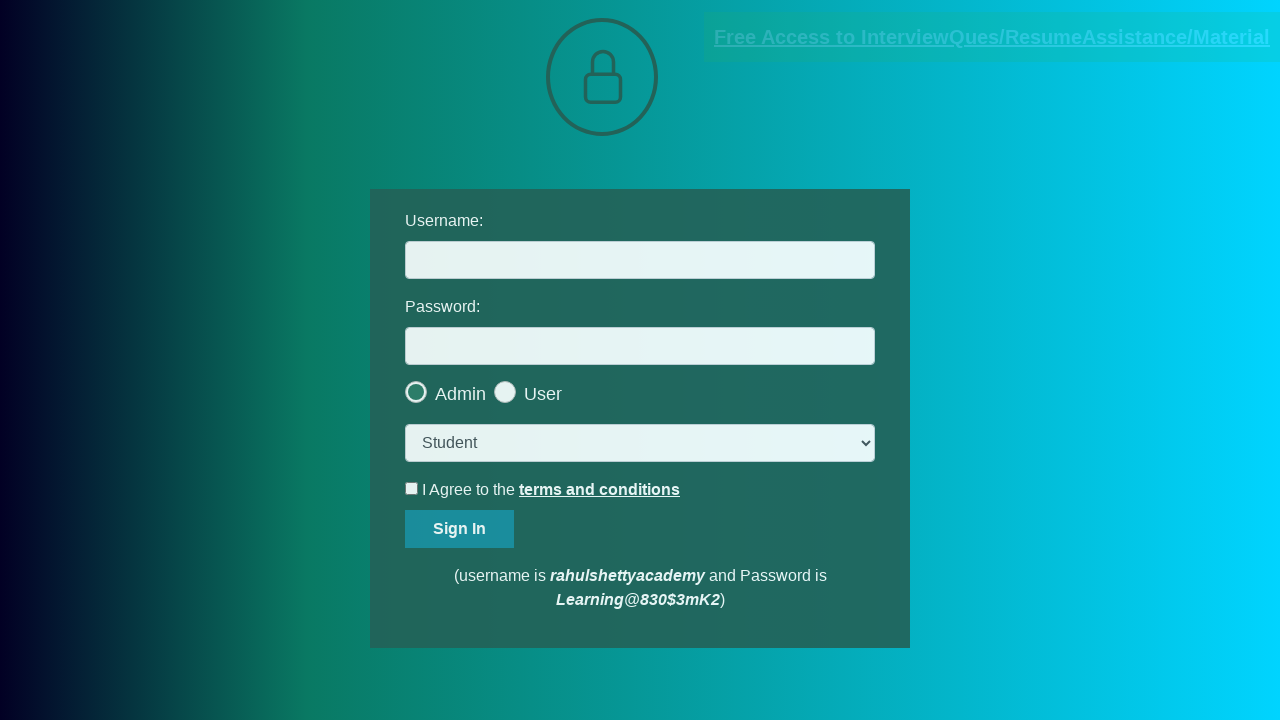

Located document link element with href containing 'documents-request'
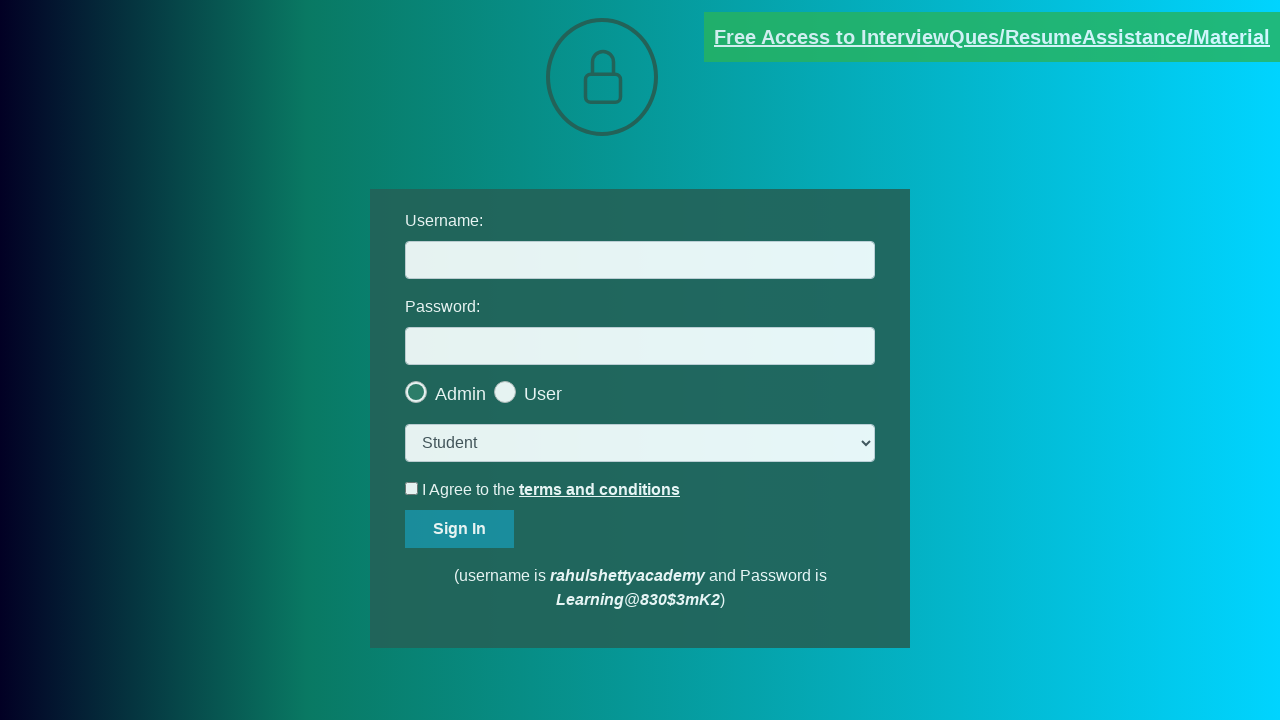

Clicked document link to open new child window at (992, 37) on [href*='documents-request']
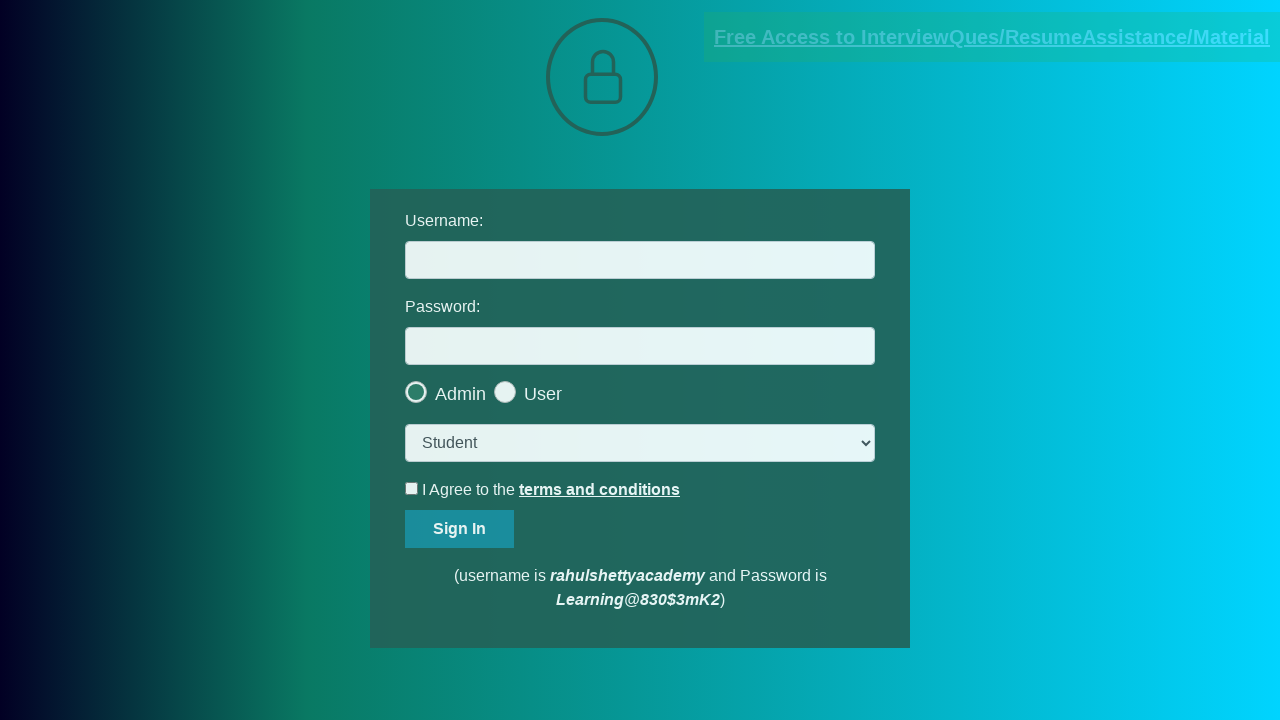

Captured new page/child window reference
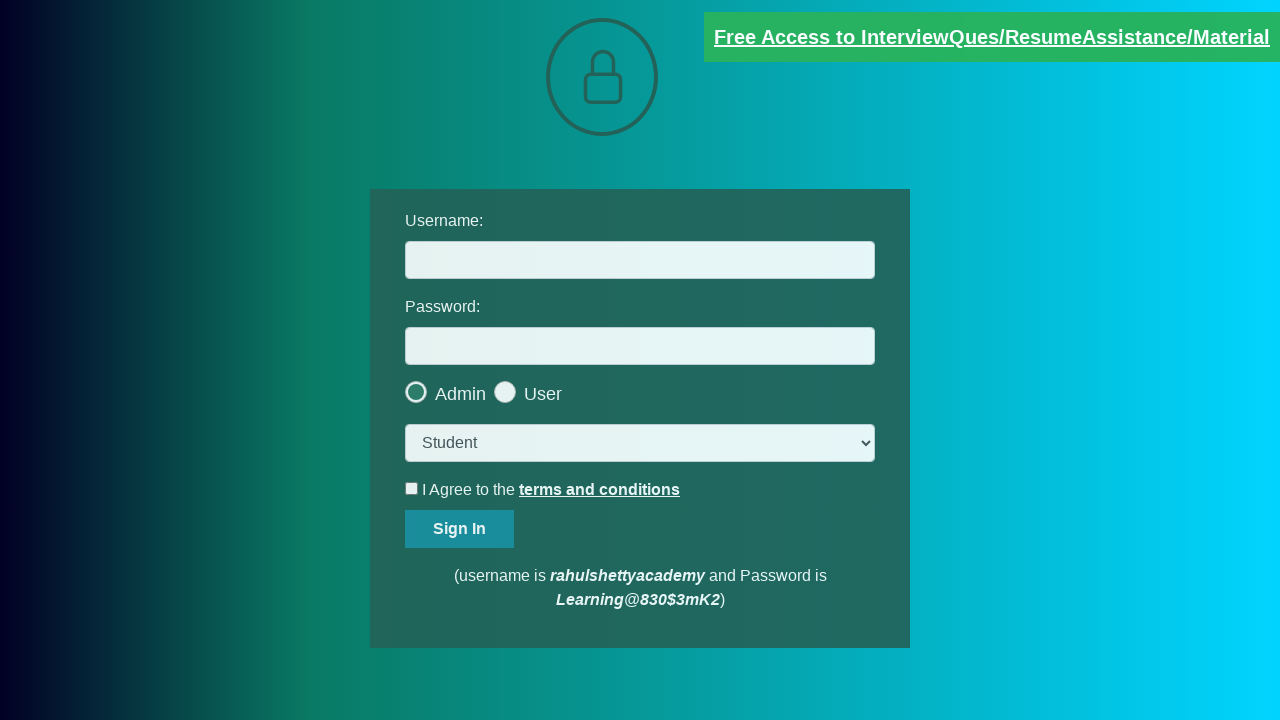

New page loaded completely
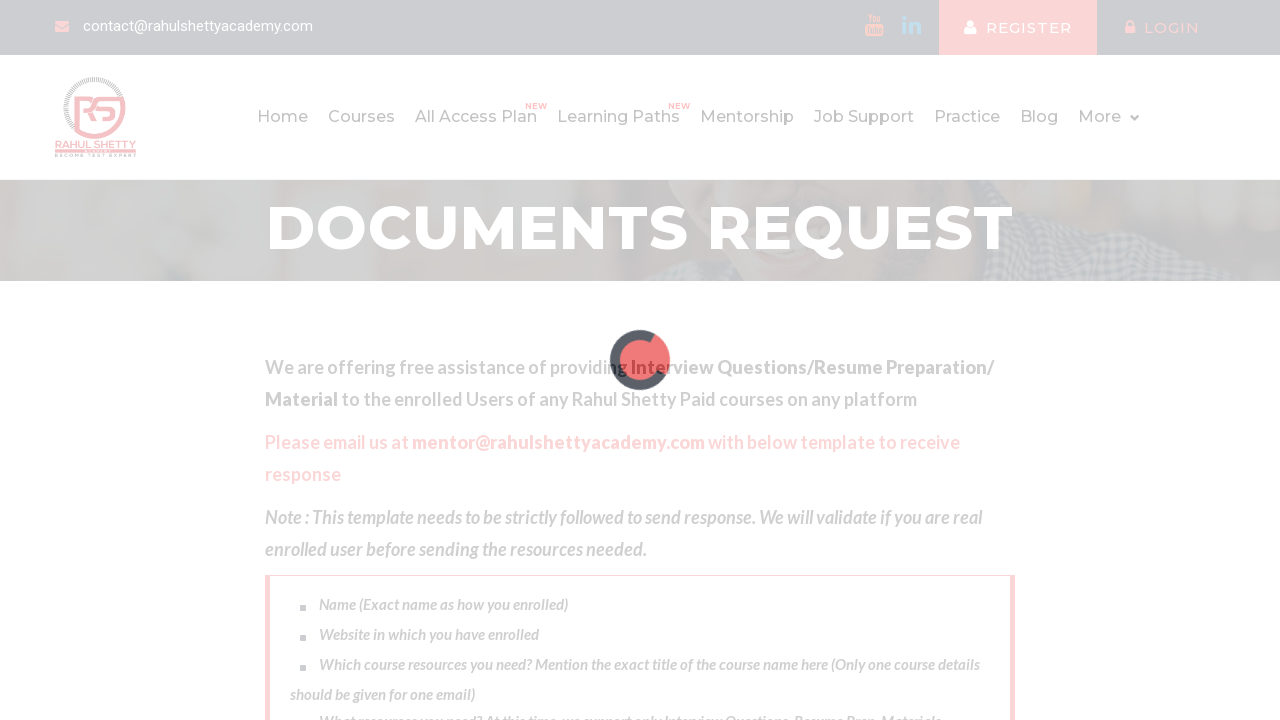

Read red text content from new page: 'Please email us at mentor@rahulshettyacademy.com with below template to receive response '
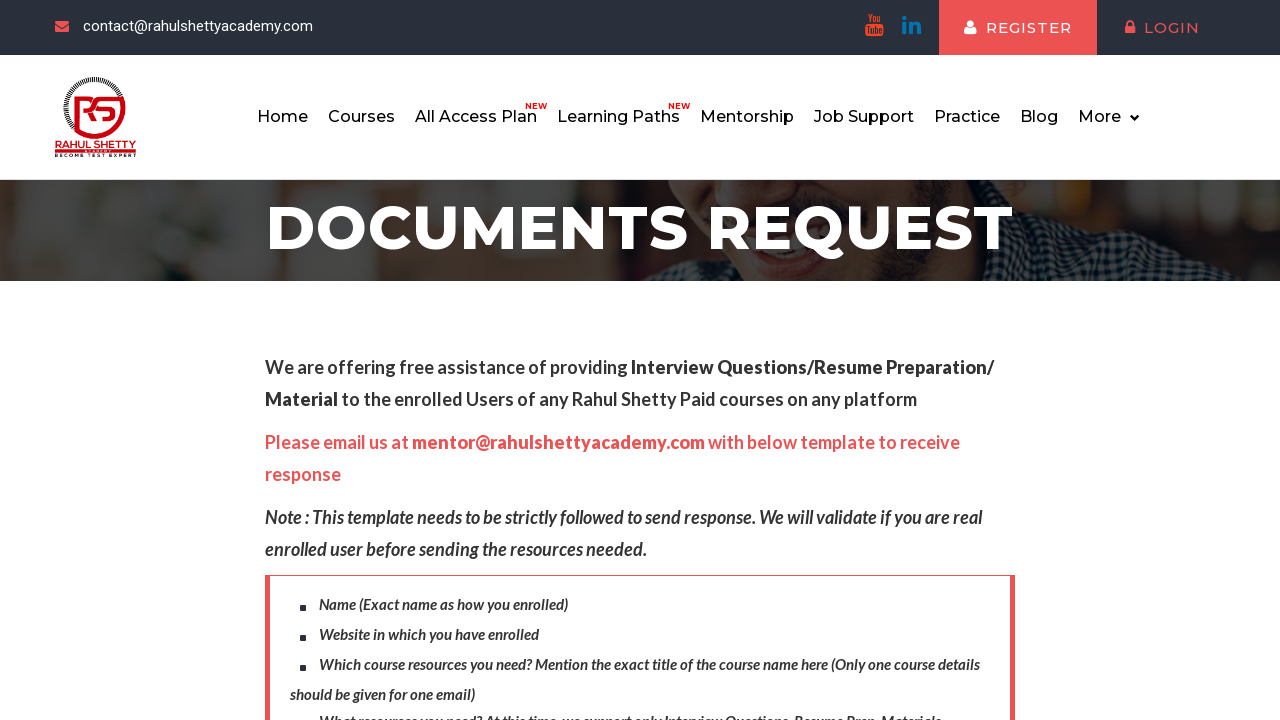

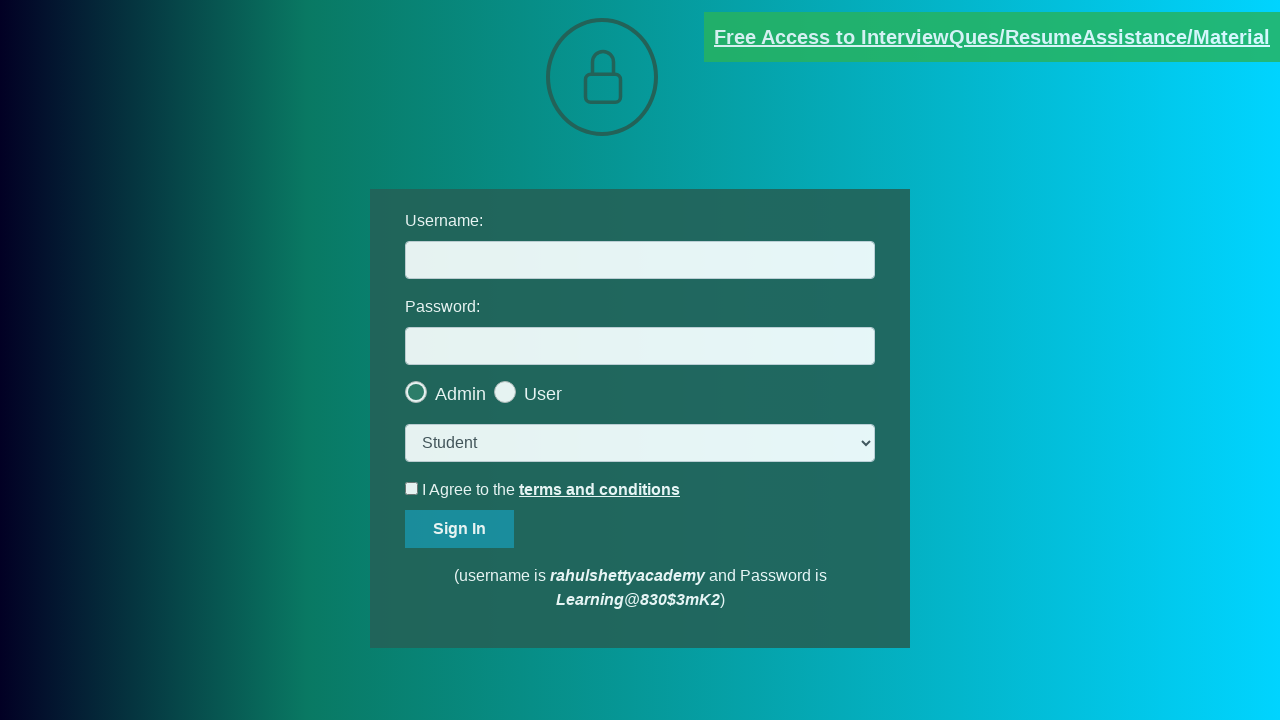